Tests page scrolling functionality by scrolling down the page using JavaScript executor

Starting URL: https://www.guru99.com/scroll-up-down-selenium-webdriver.html

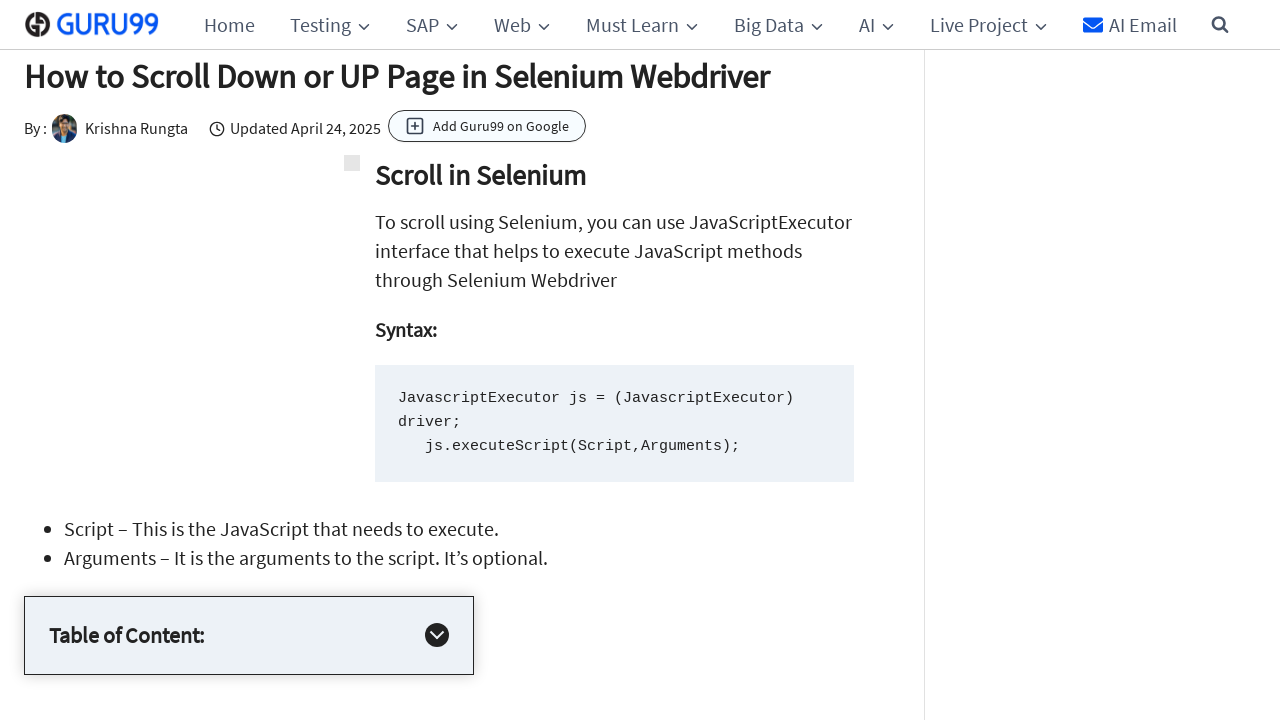

Navigated to Guru99 scroll test page
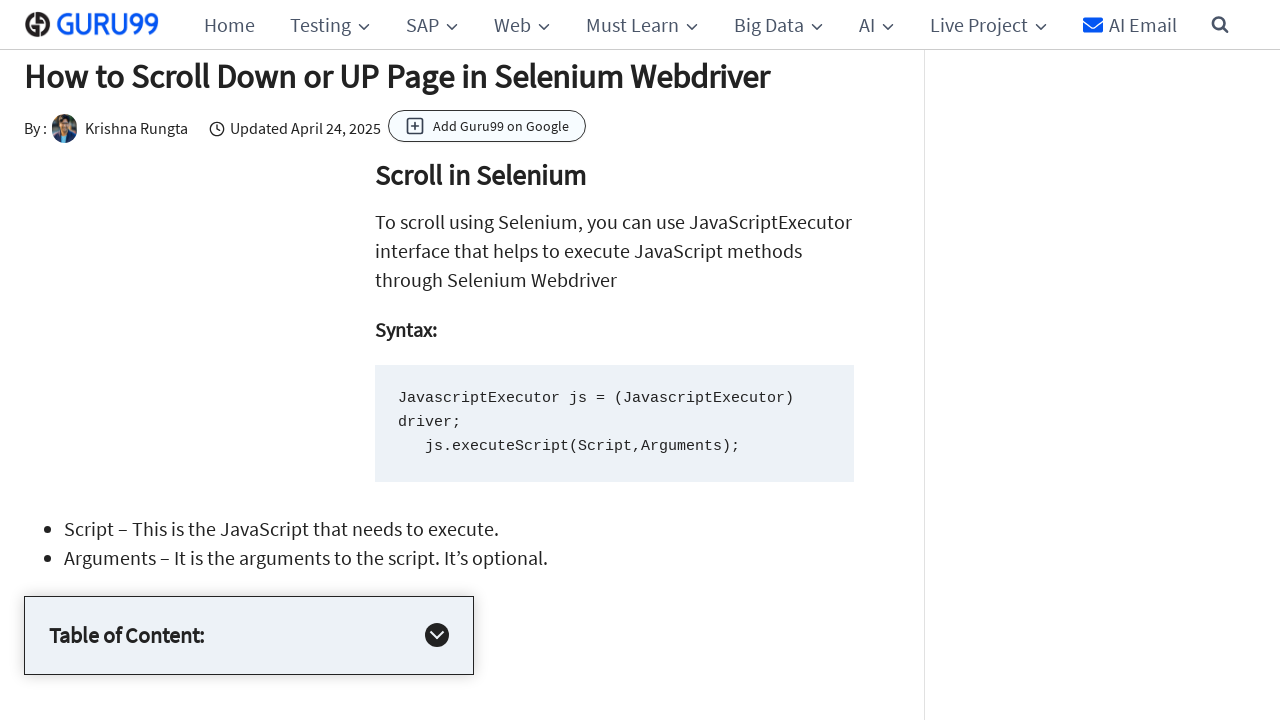

Scrolled down the page by 8000 pixels using JavaScript
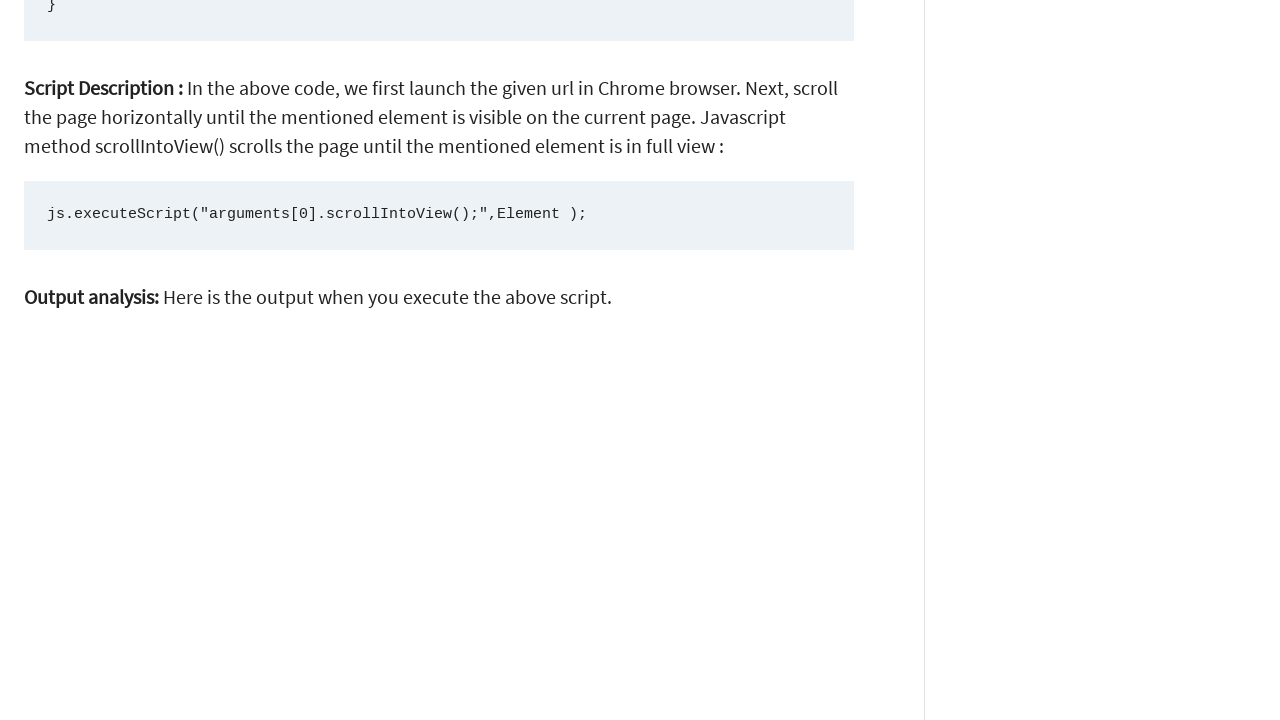

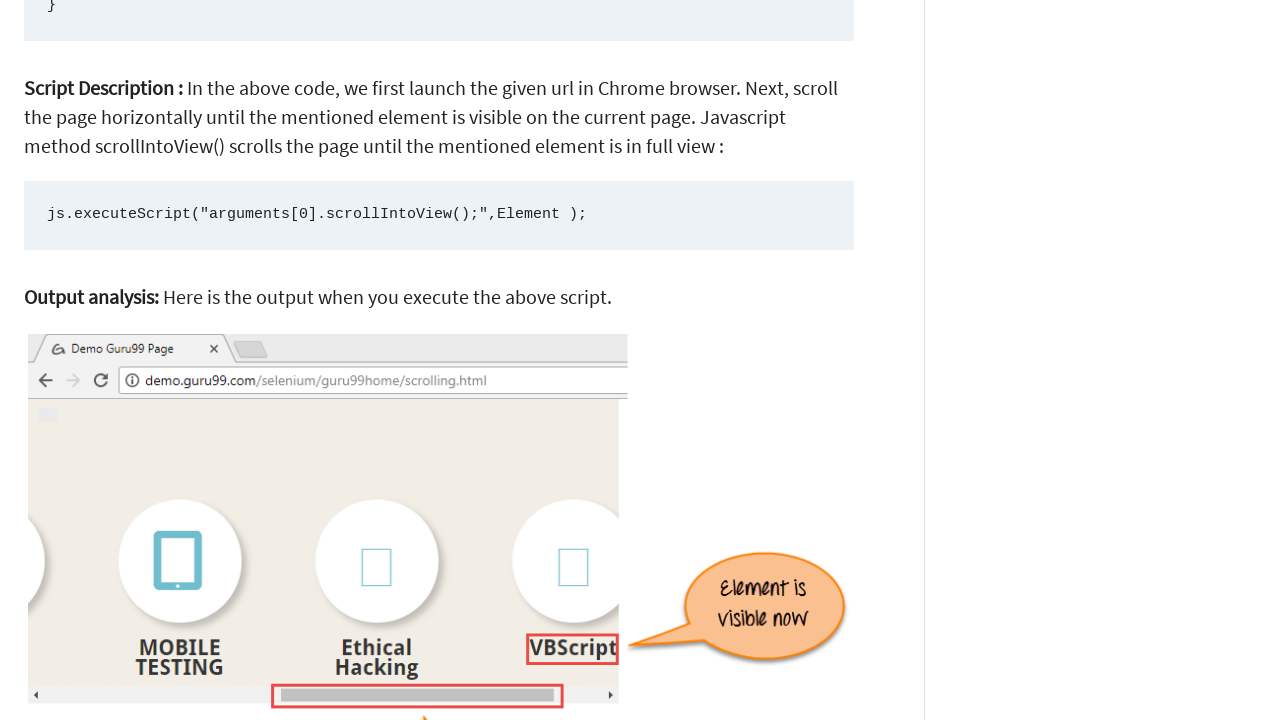